Attempts to click a non-existent element on the HYR Tutorials website to test error handling

Starting URL: https://www.hyrtutorials.com/

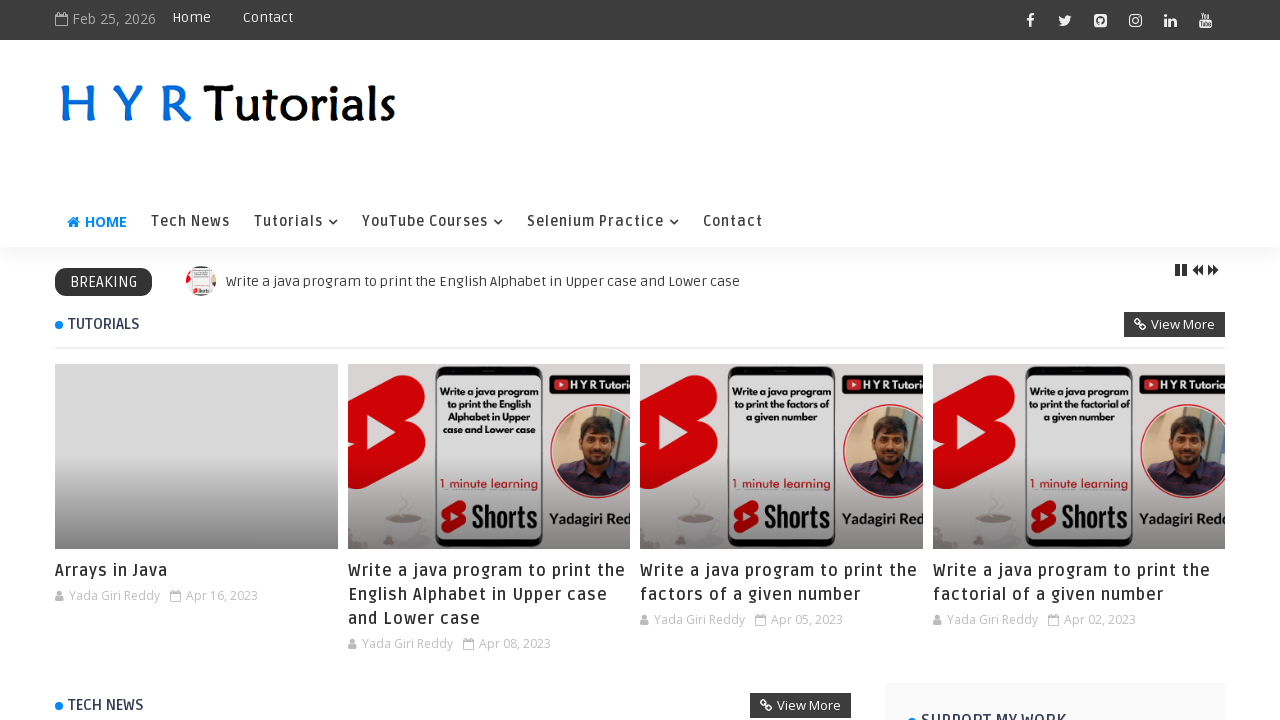

Navigated to HYR Tutorials website
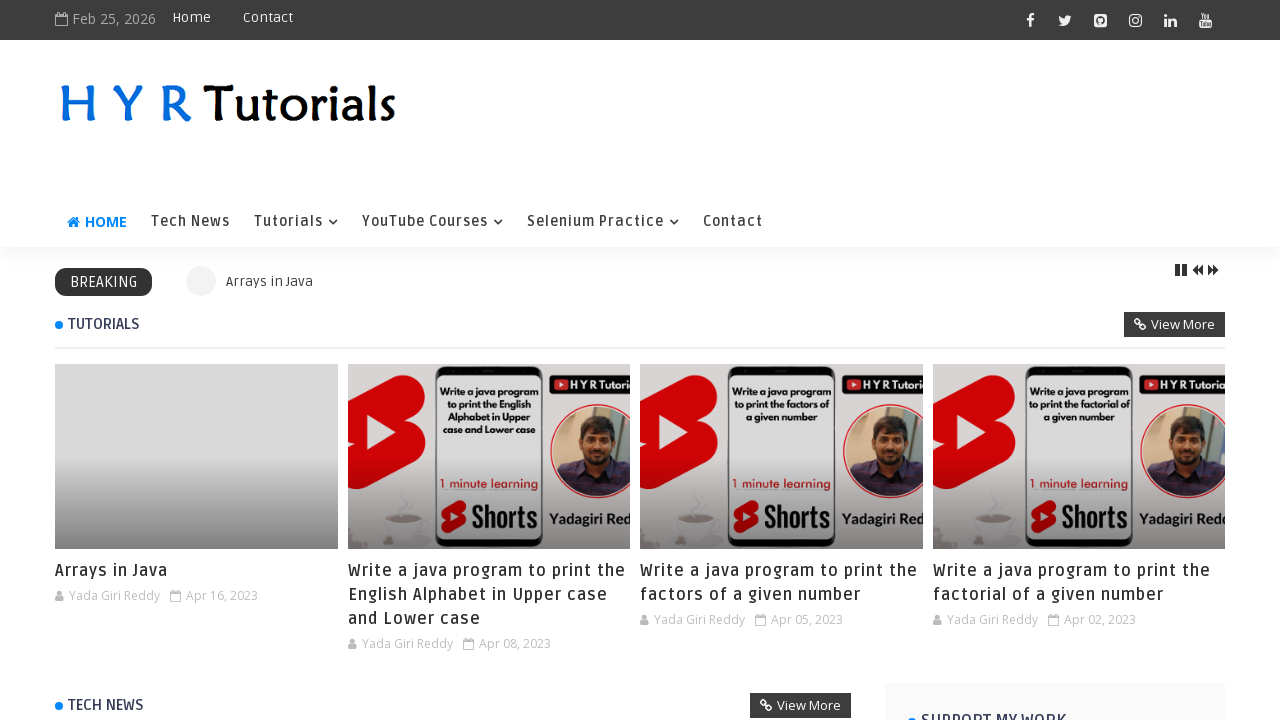

Error occurred when attempting to click non-existent element (expected behavior) on #abcd
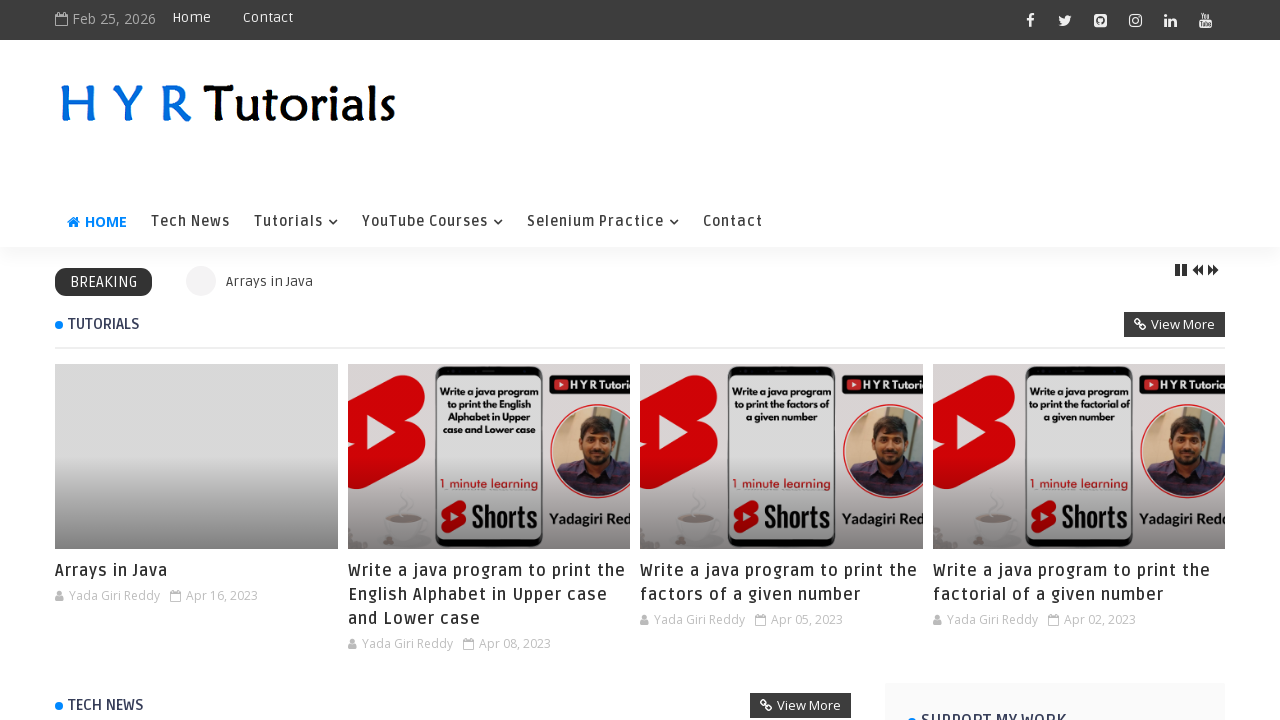

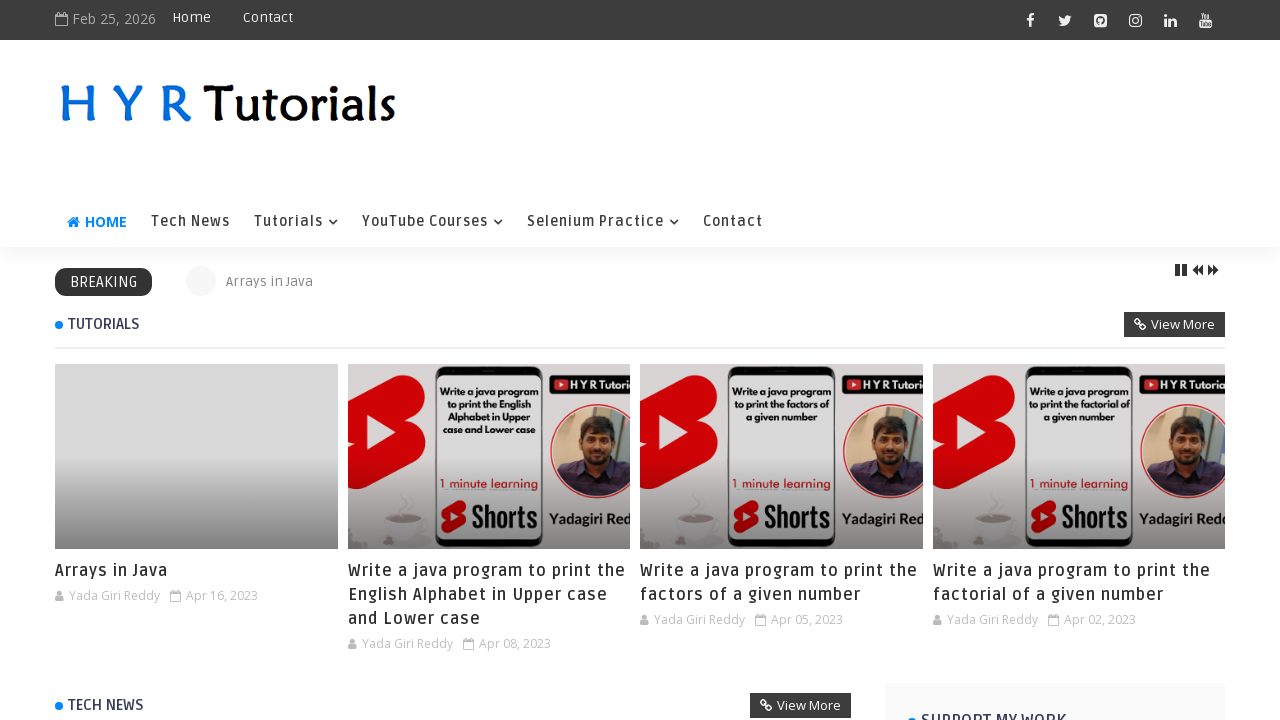